Tests navigation to the About Us page by clicking the About link and verifying the URL changes to the about page

Starting URL: https://parabank.parasoft.com/

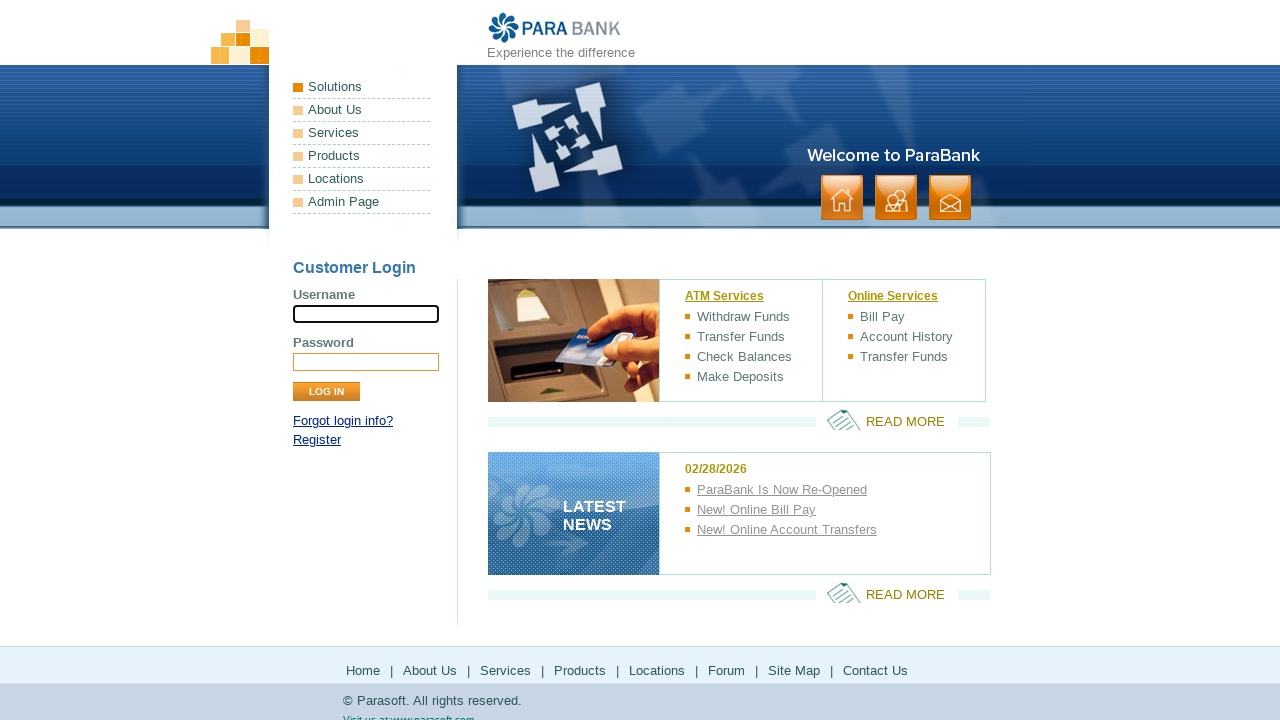

Clicked the About Us link at (362, 110) on a[href*='about.htm']
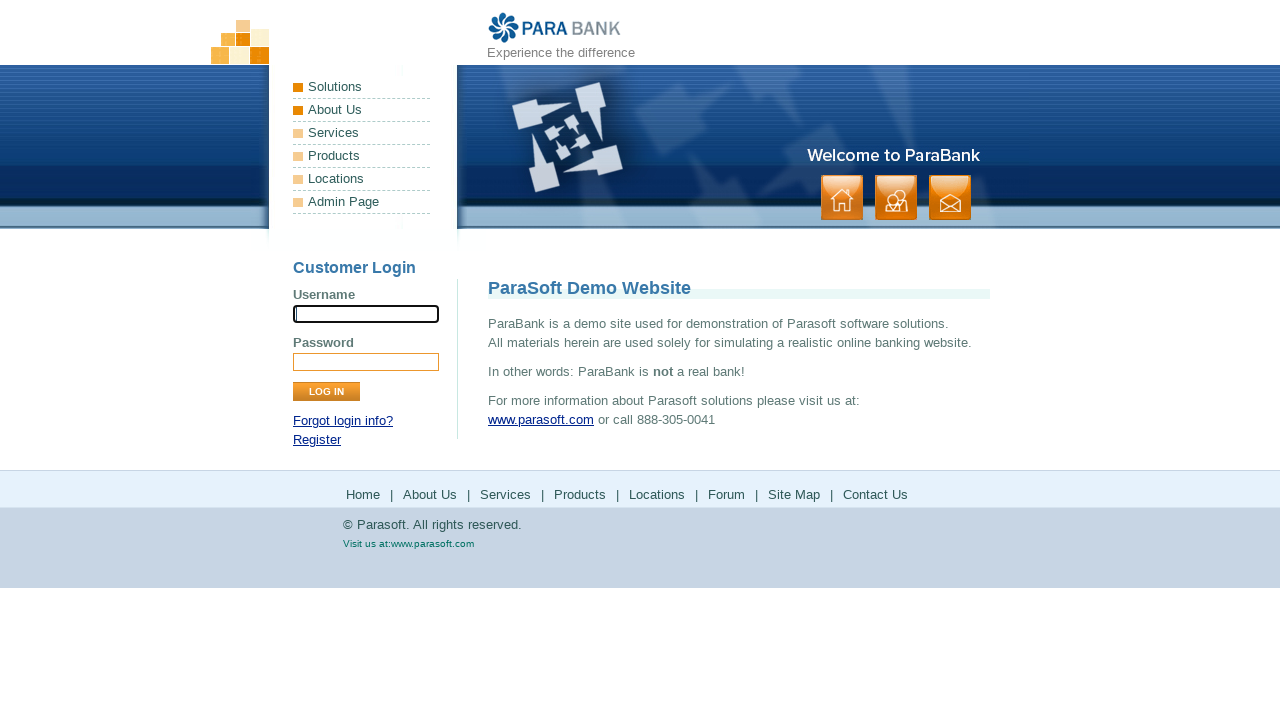

Navigated to About Us page and URL changed to about.htm
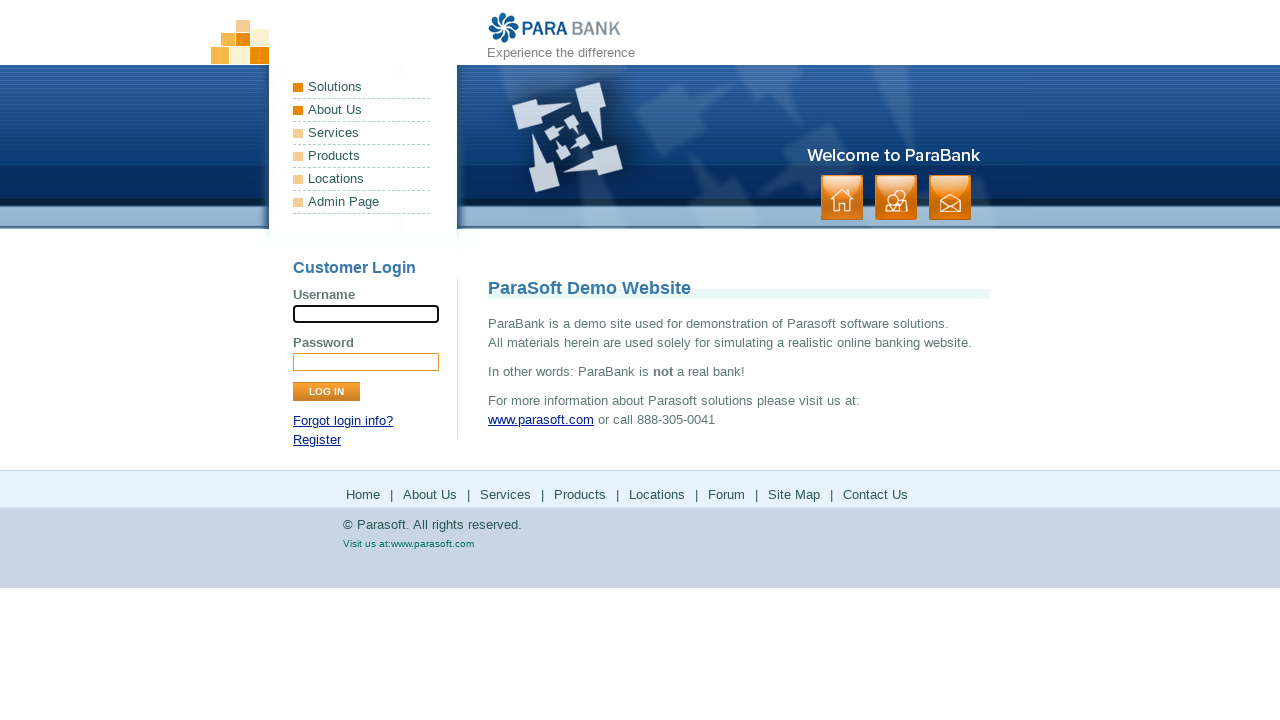

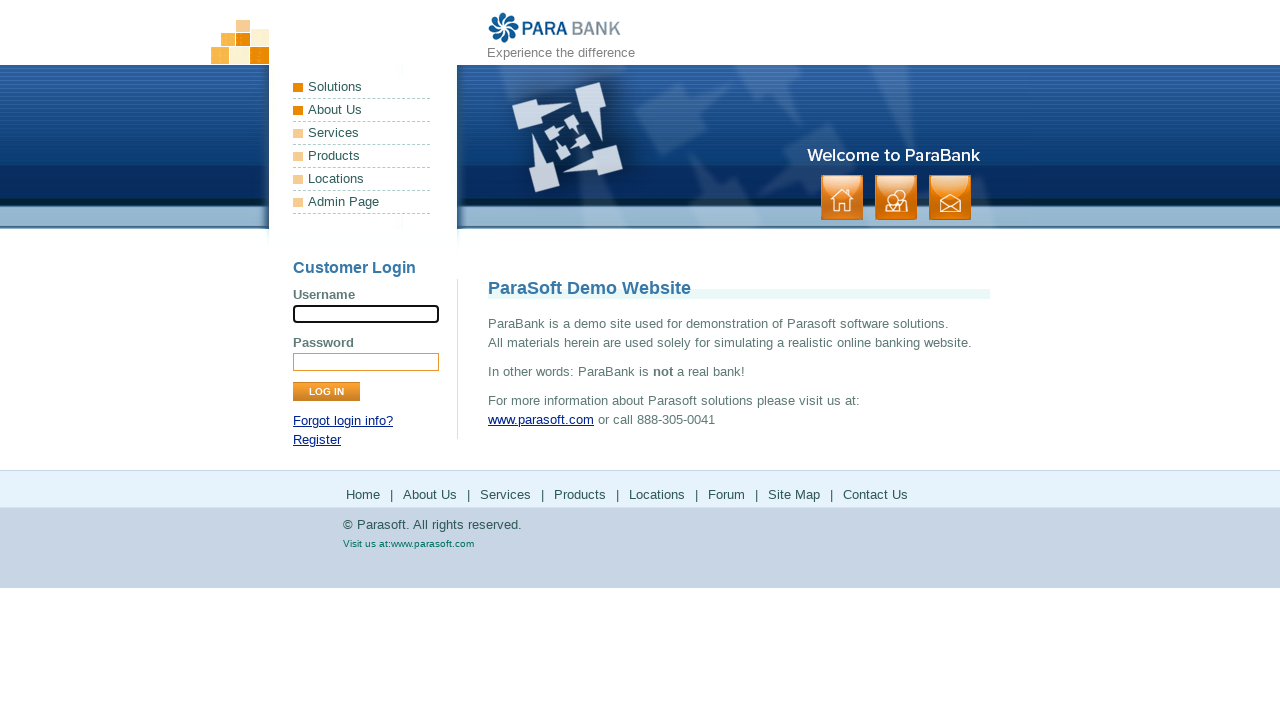